Tests dropdown selection by selecting an option by visible text and verifying the selected value

Starting URL: https://www.selenium.dev/selenium/web/web-form.html

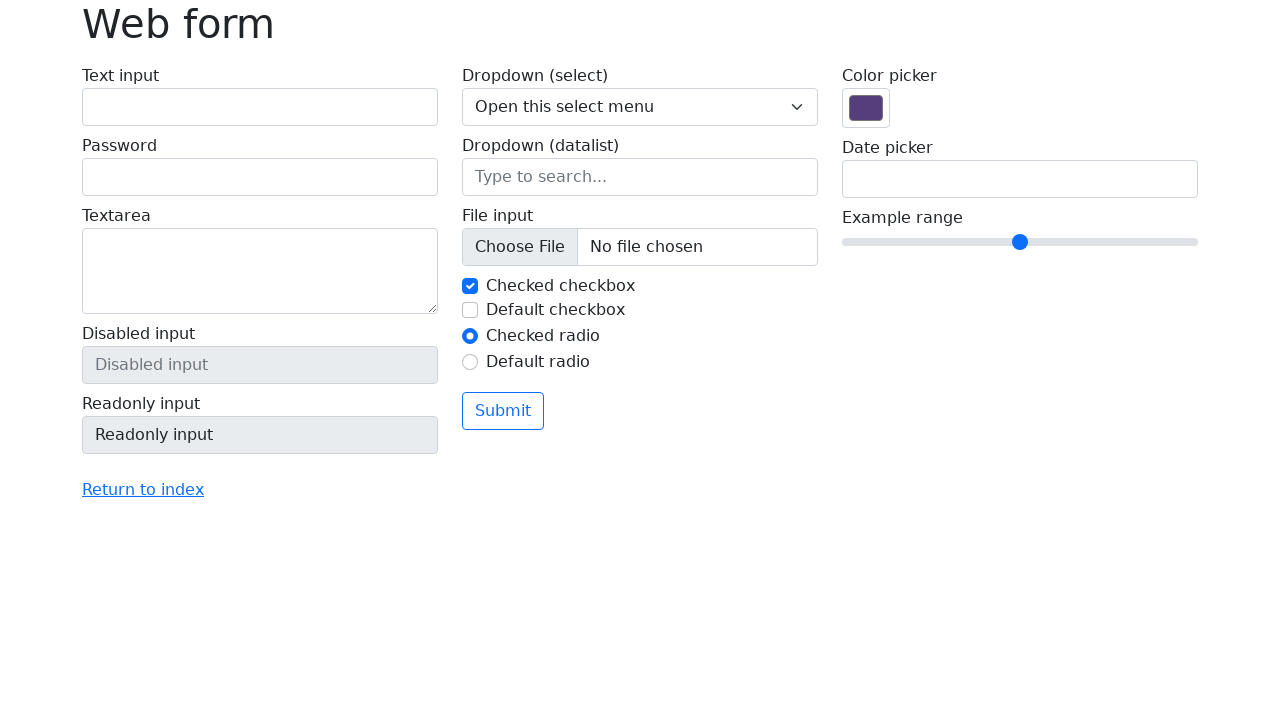

Selected 'Two' option from dropdown by visible text on select[name='my-select']
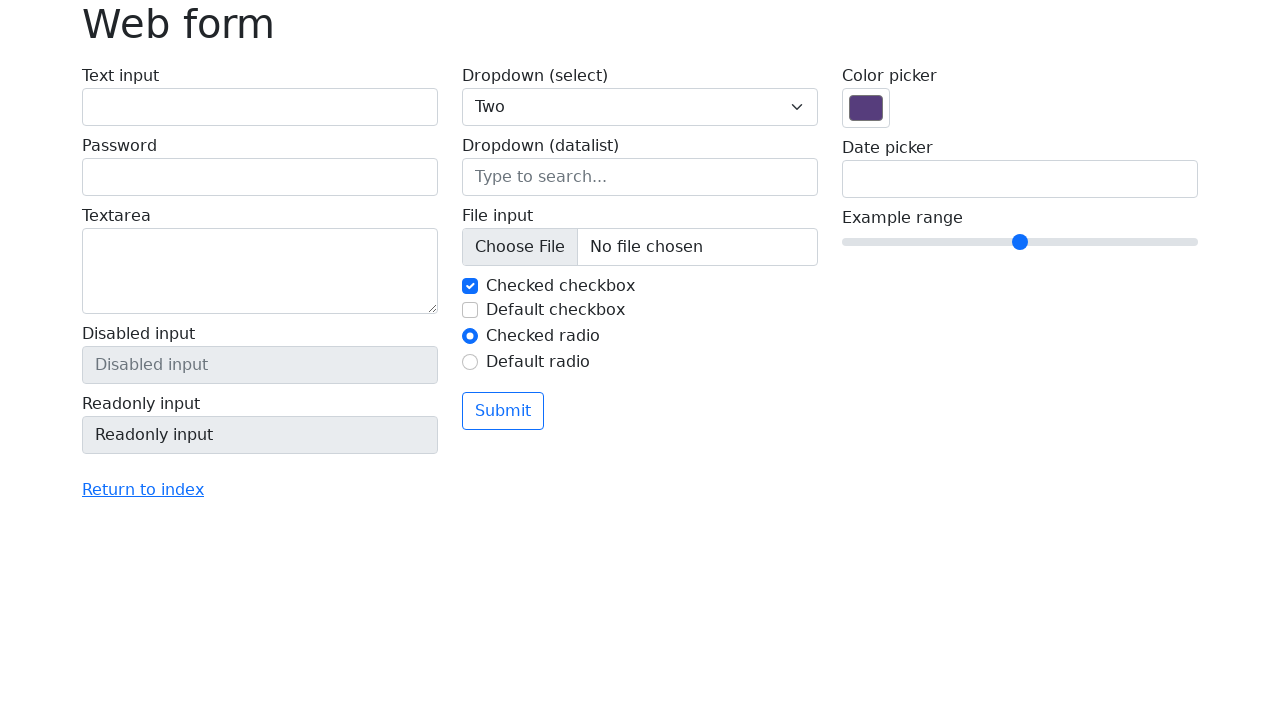

Retrieved selected dropdown value
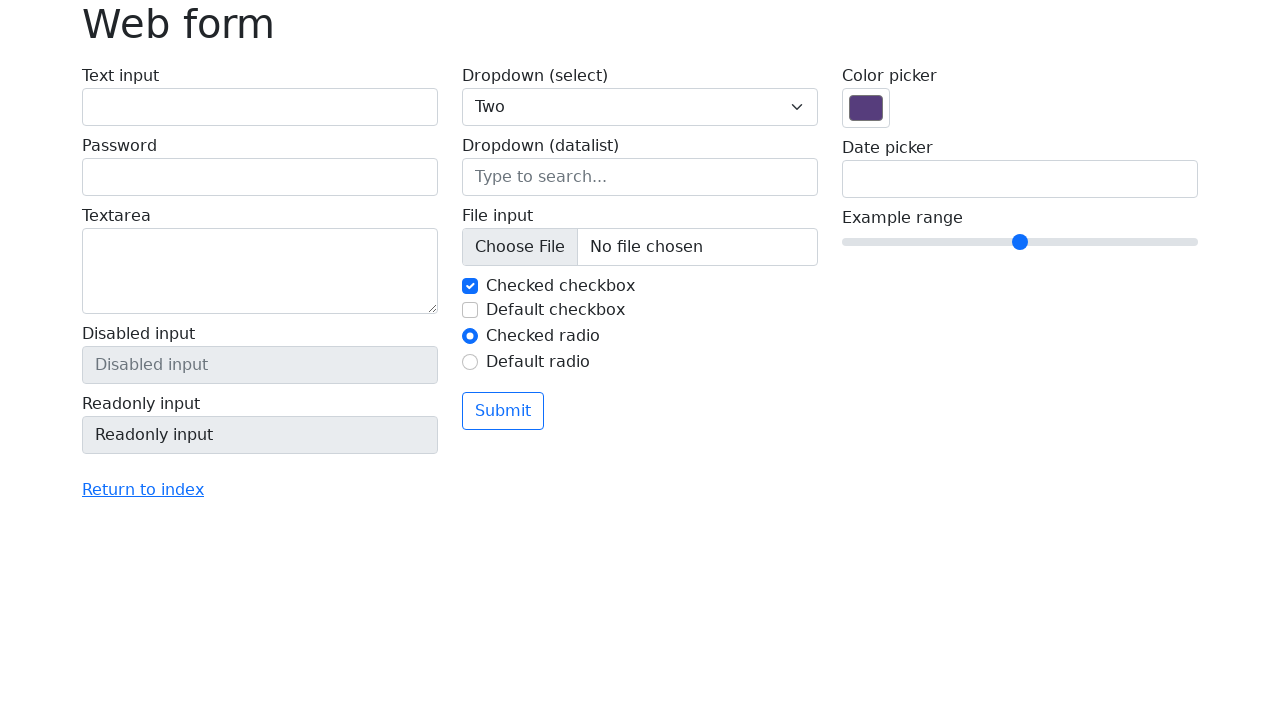

Verified selected value equals '2'
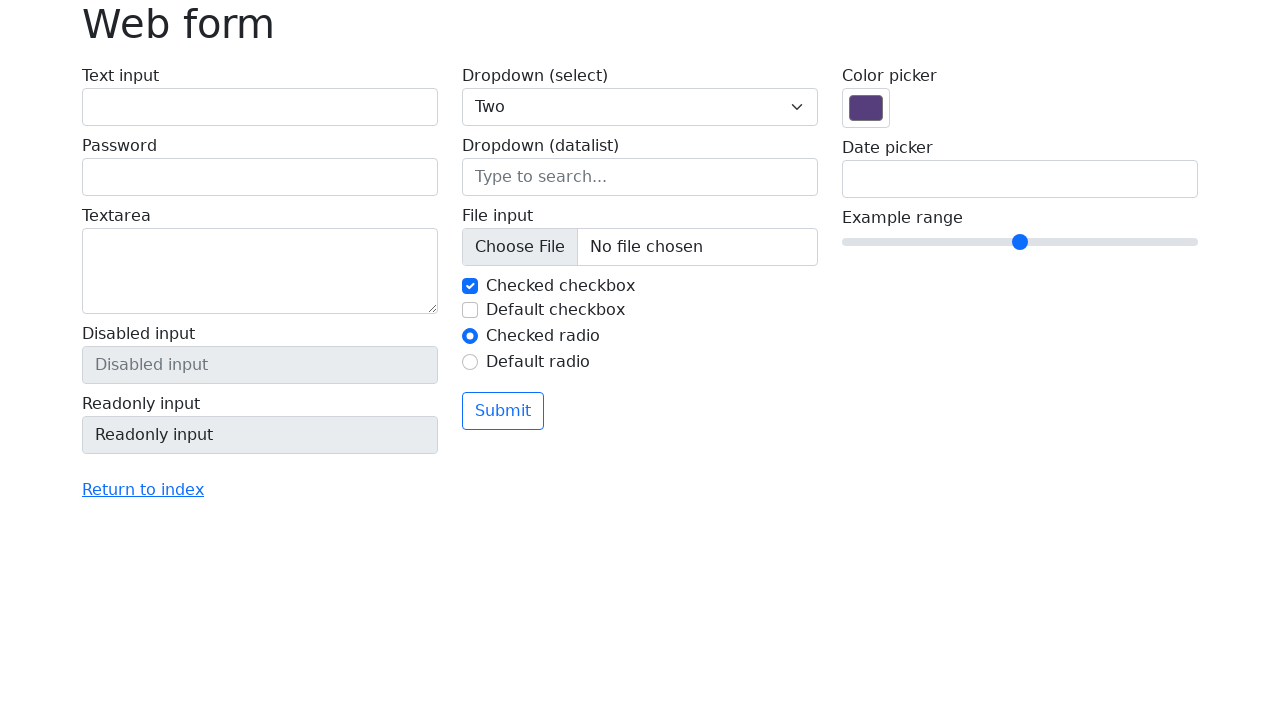

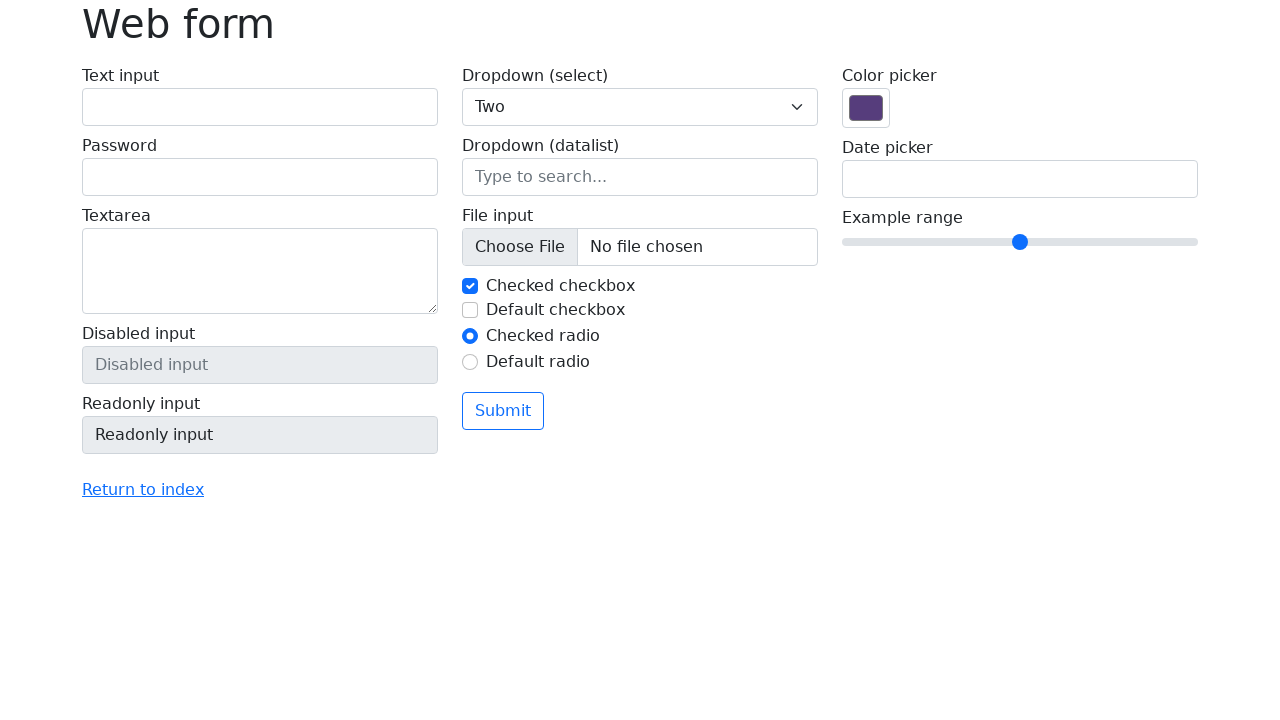